Selects checkboxes at odd positions (1st, 3rd, 5th) and deselects checkboxes at even positions (2nd, 4th) in the product table

Starting URL: https://testautomationpractice.blogspot.com/

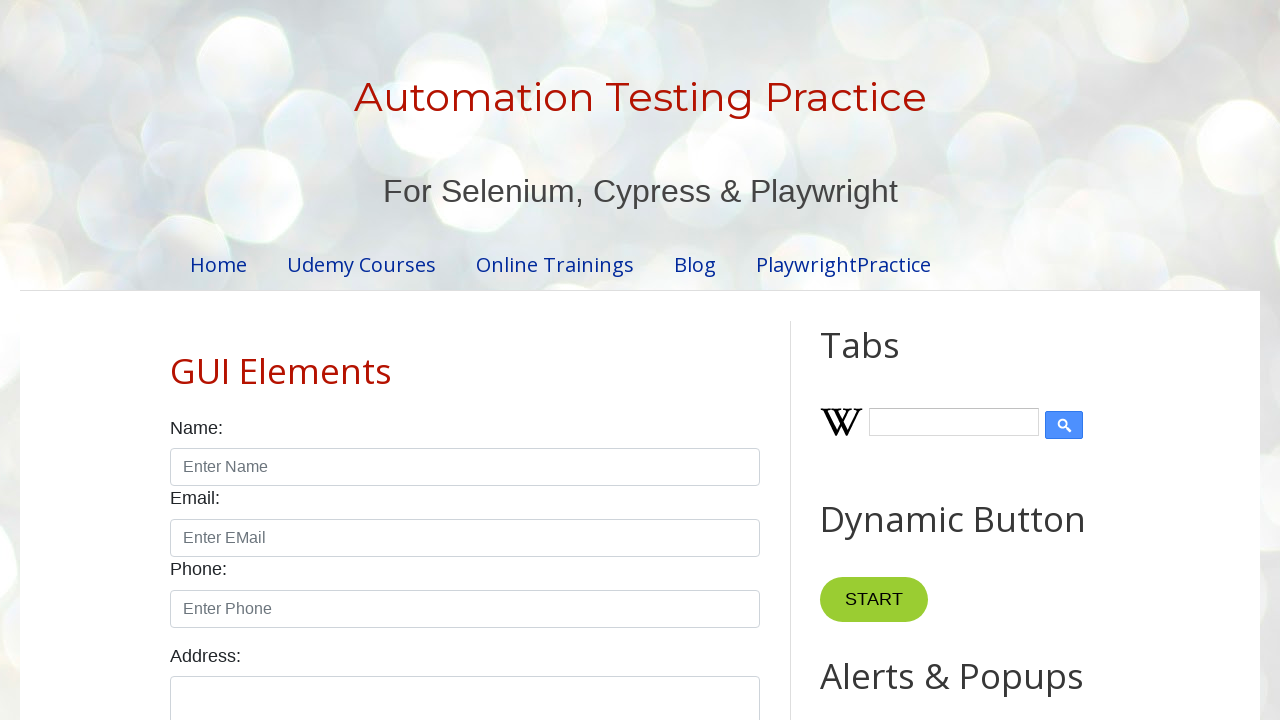

Retrieved all checkboxes from product table
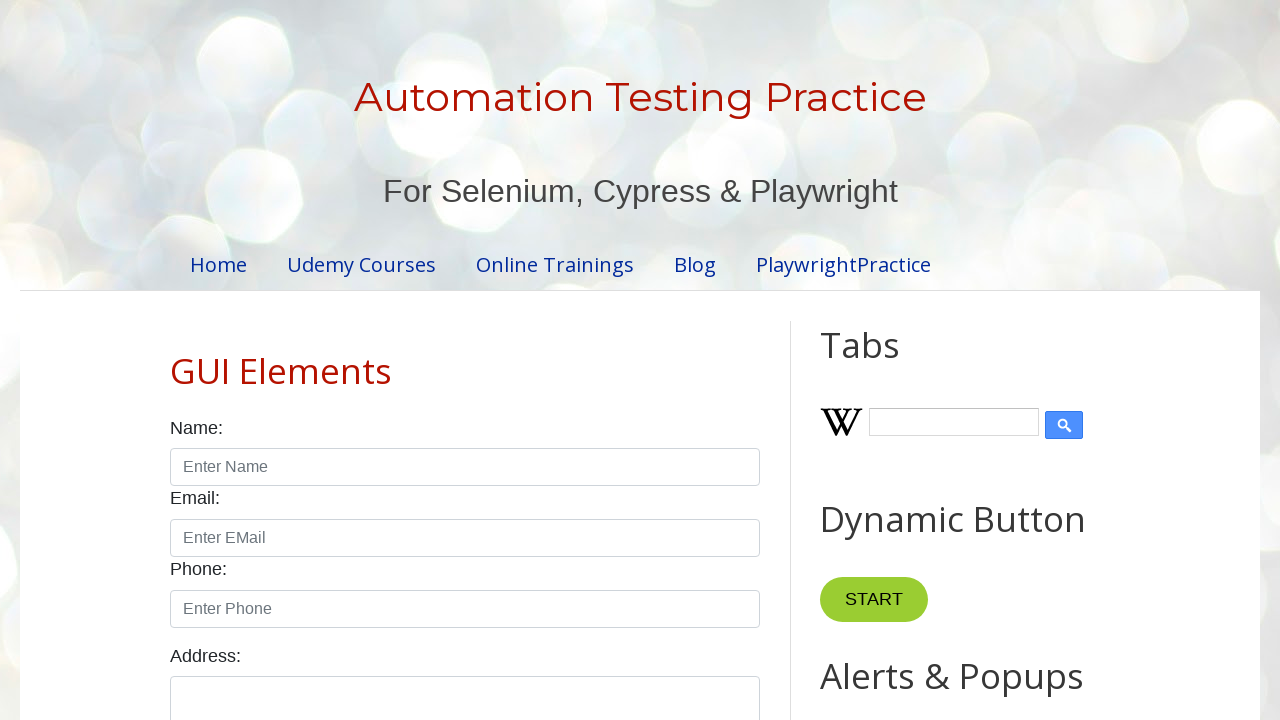

Selected checkbox at odd position 1 at (651, 361) on xpath=//table[@id='productTable']/tbody/descendant::td/input[@type='checkbox'] >
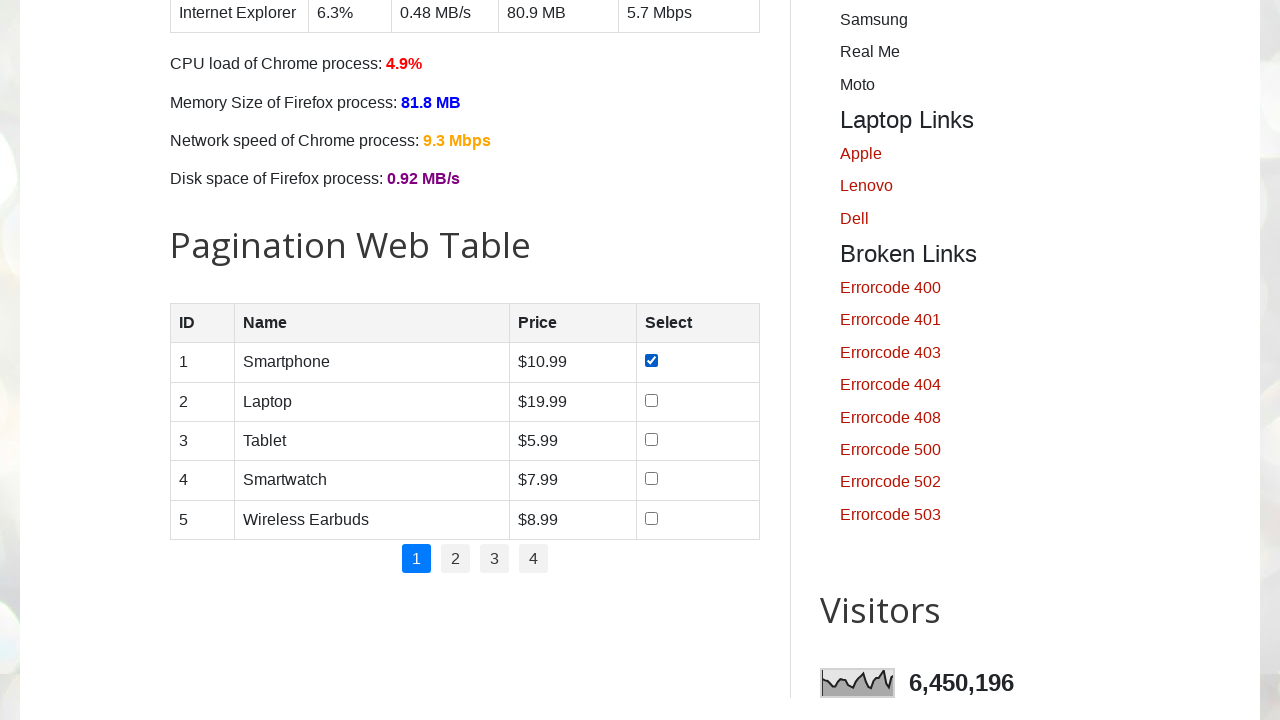

Selected checkbox at odd position 3 at (651, 439) on xpath=//table[@id='productTable']/tbody/descendant::td/input[@type='checkbox'] >
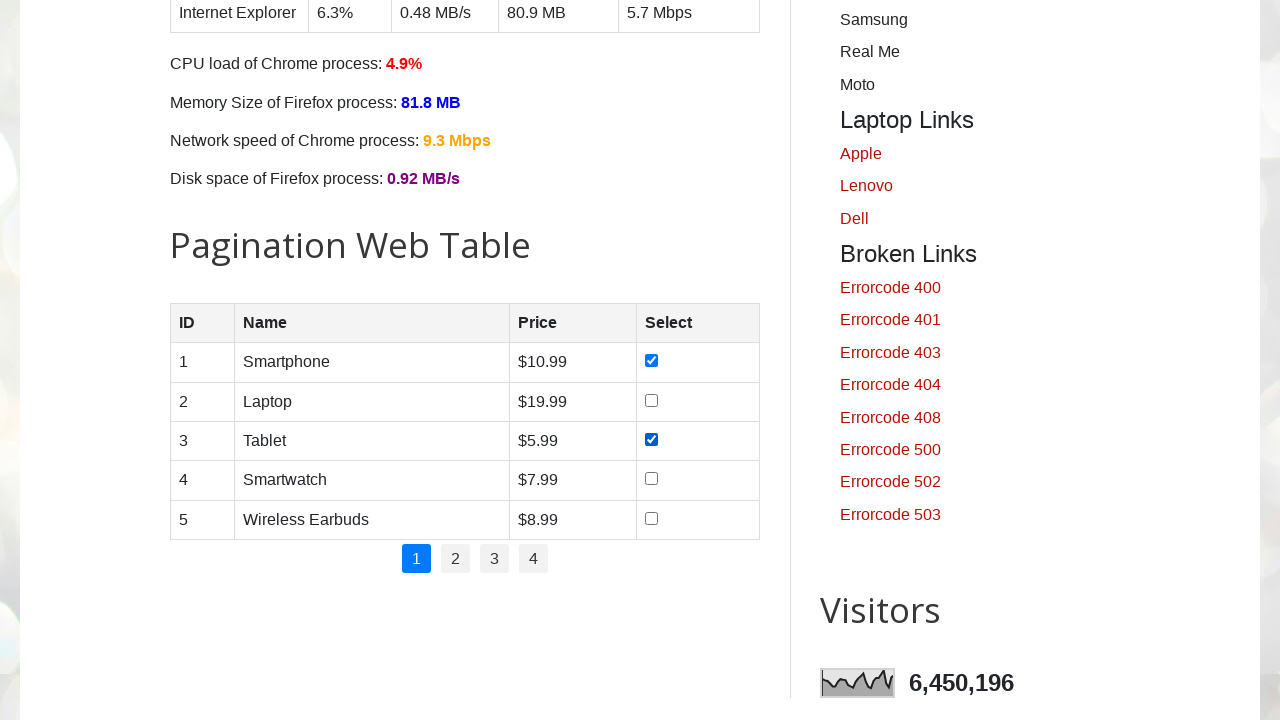

Selected checkbox at odd position 5 at (651, 518) on xpath=//table[@id='productTable']/tbody/descendant::td/input[@type='checkbox'] >
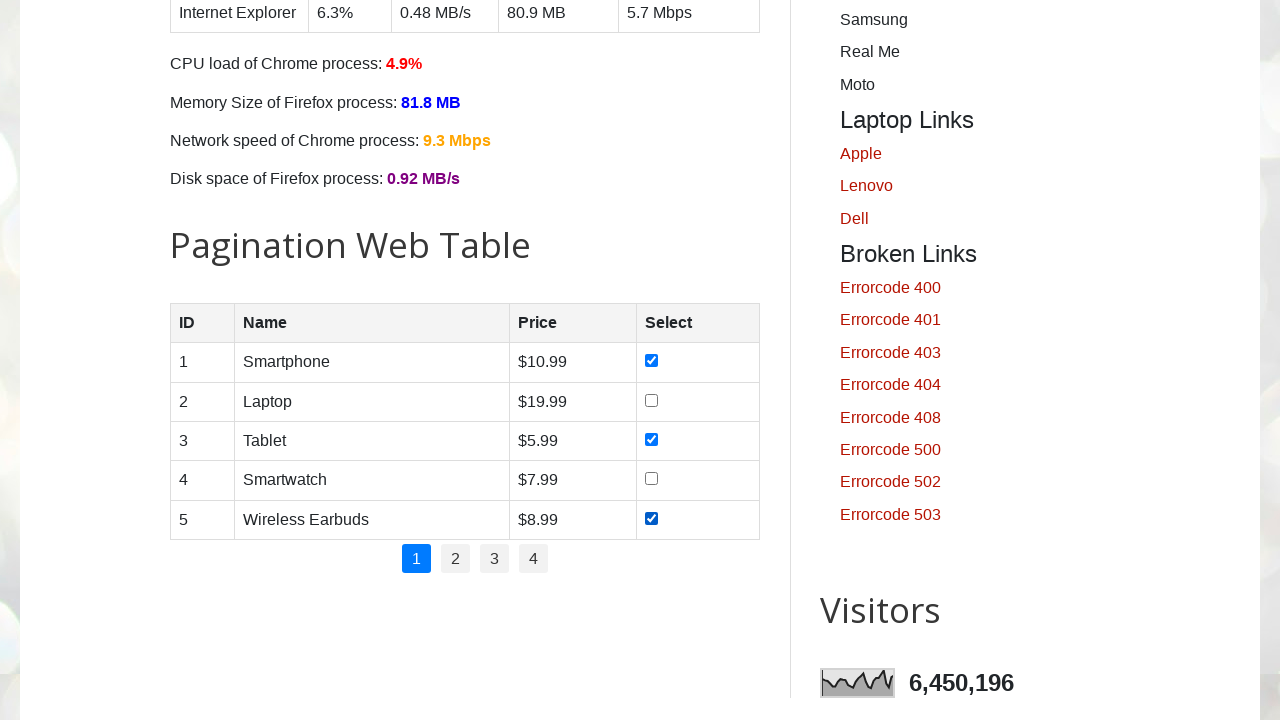

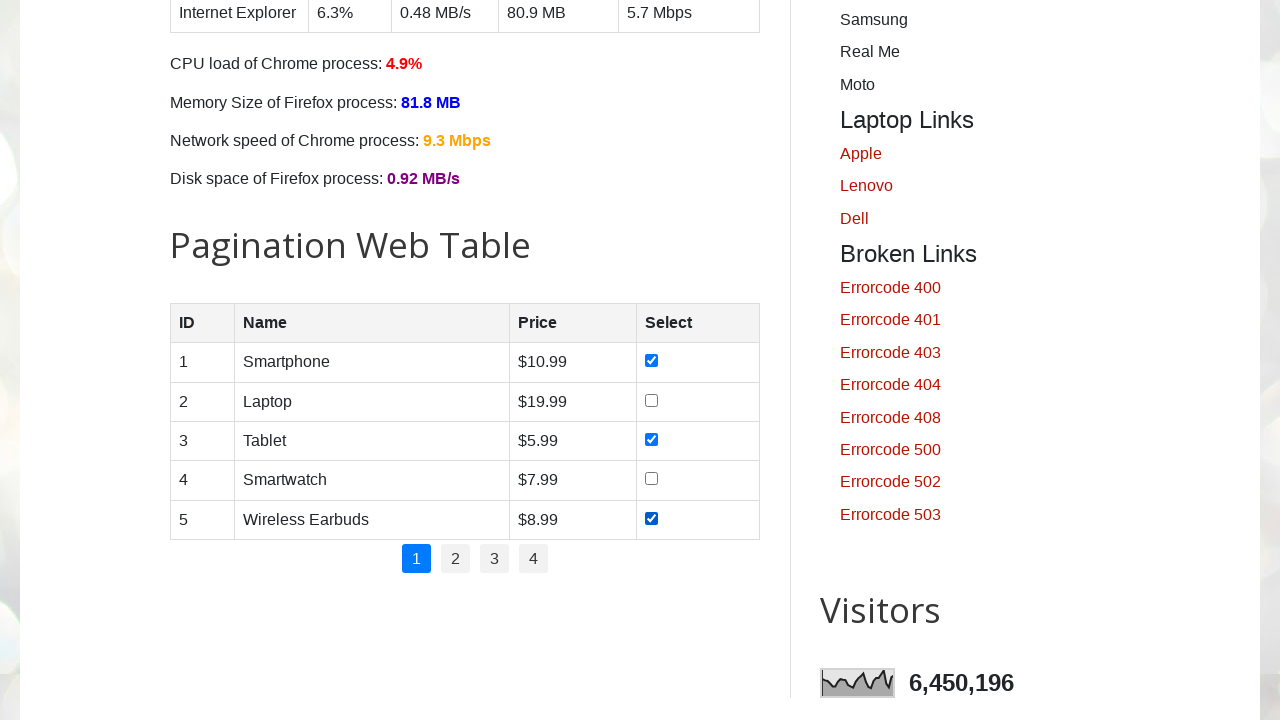